Tests extended search functionality by selecting multiple items and clicking "show selected" to verify only the selected ads are displayed

Starting URL: http://ss.com

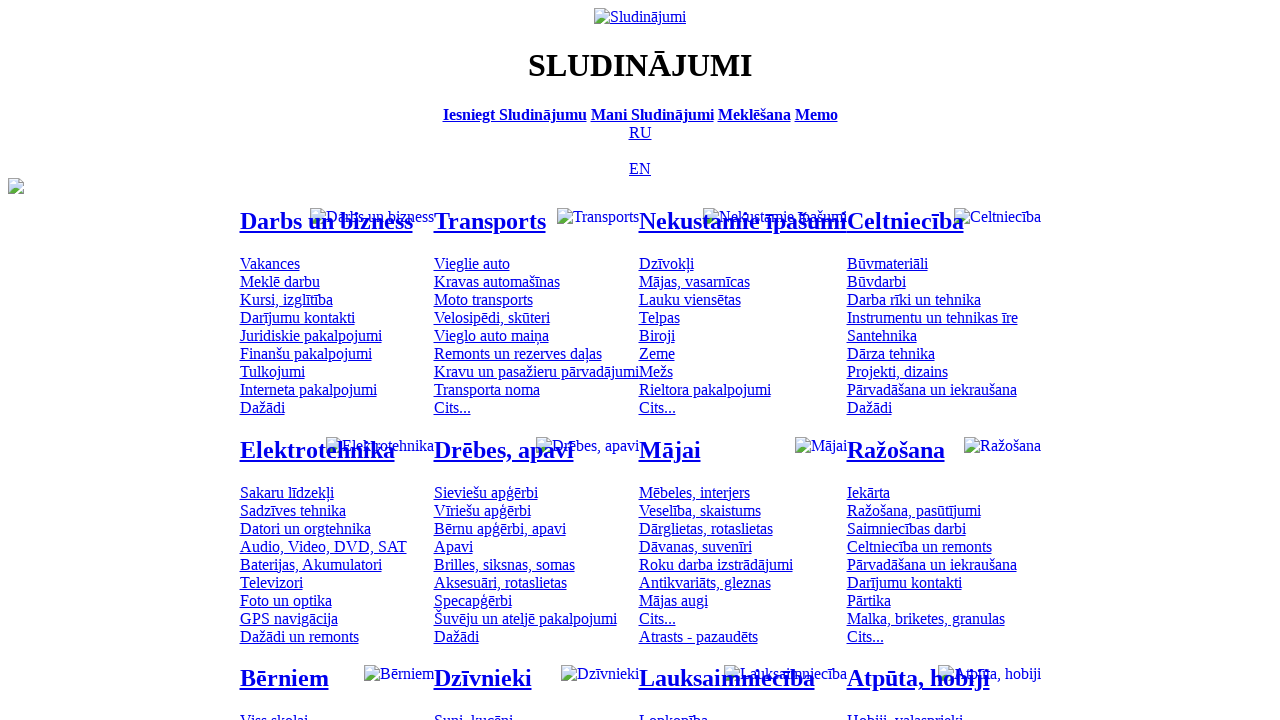

Clicked Russian language option at (640, 132) on [title='По-русски']
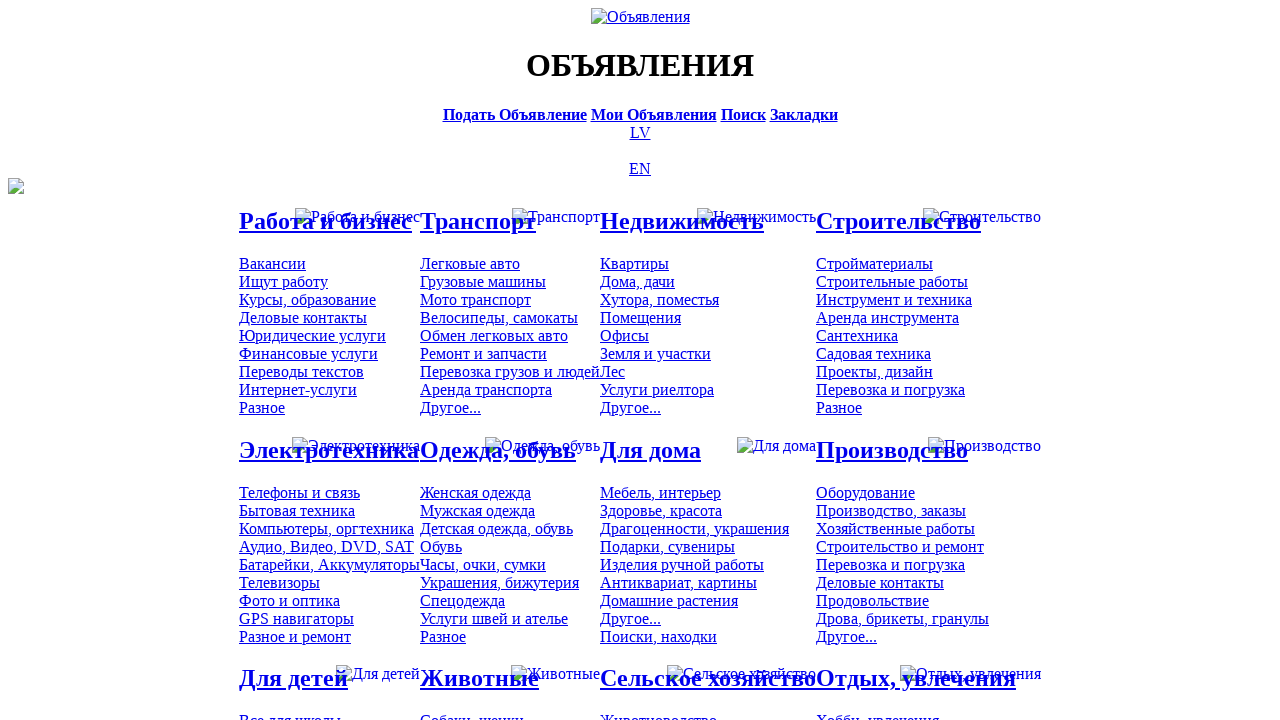

Clicked search bar at (743, 114) on [title='Искать объявления']
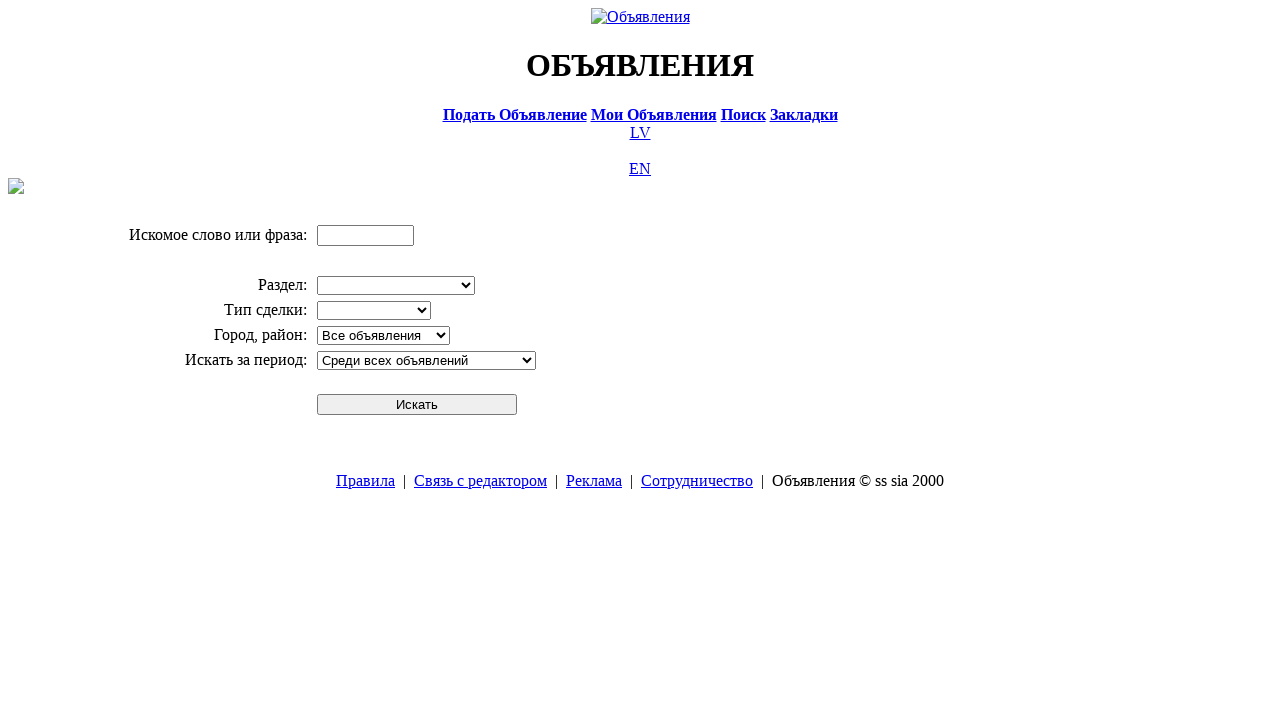

Entered search term 'Компьютер' on input[name='txt']
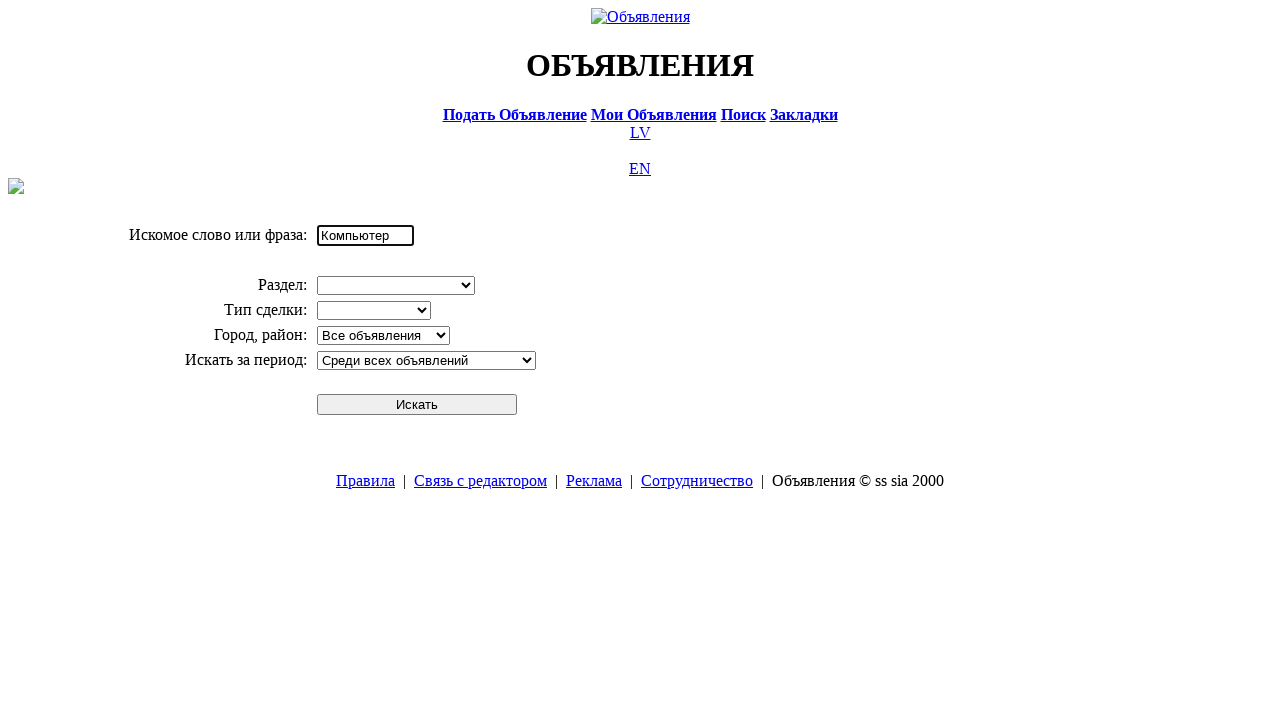

Selected 'Электротехника' from division dropdown on select[name='cid_0']
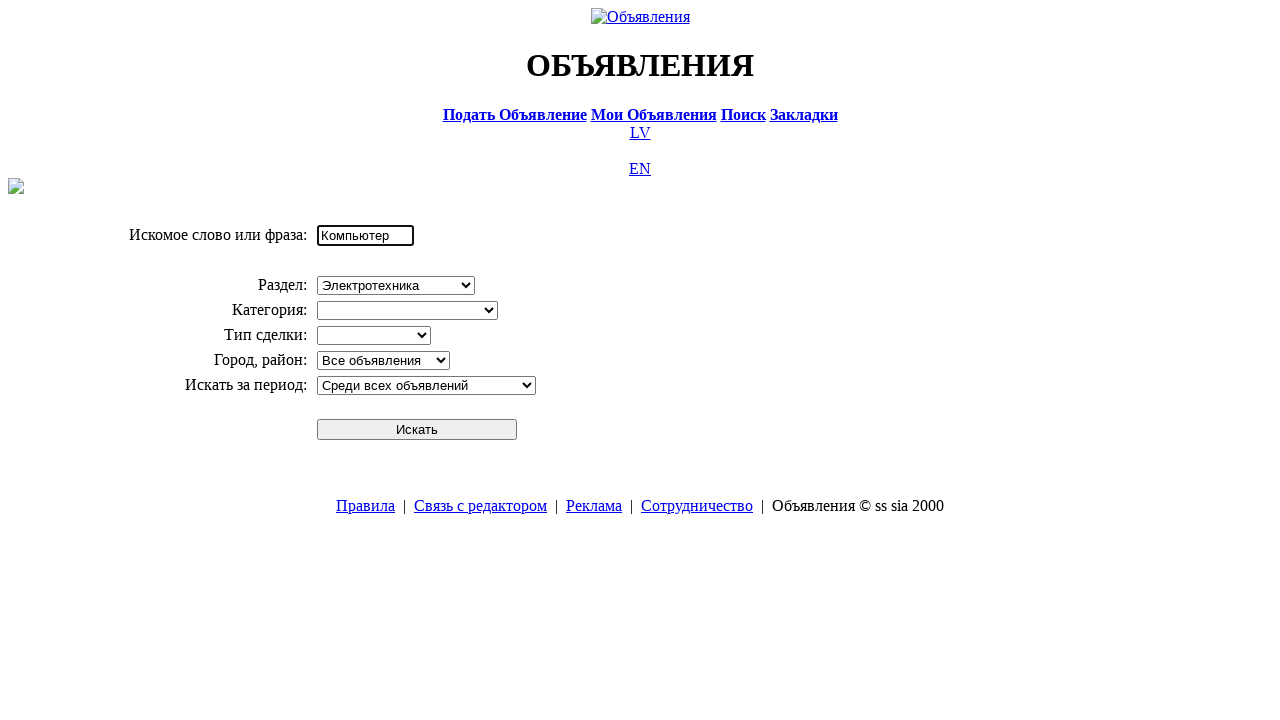

Selected 'Компьютеры, оргтехника' from category dropdown on select[name='cid_1']
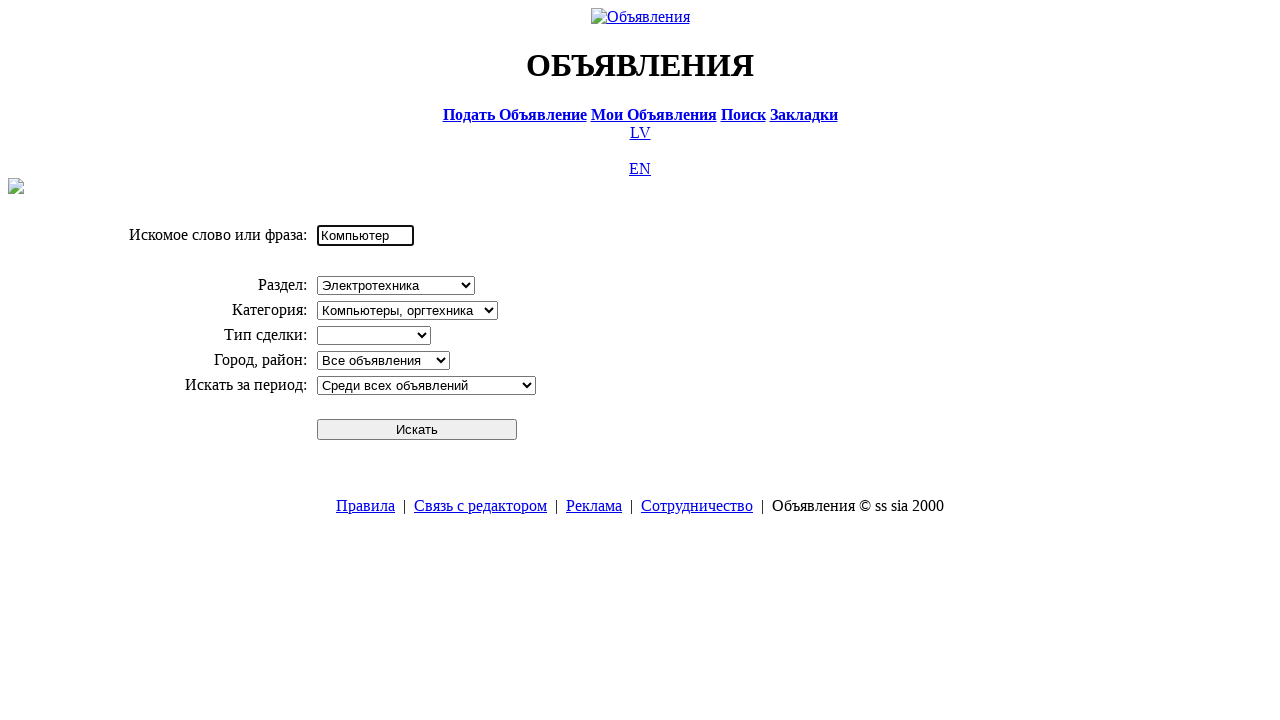

Clicked search button at (417, 429) on #sbtn
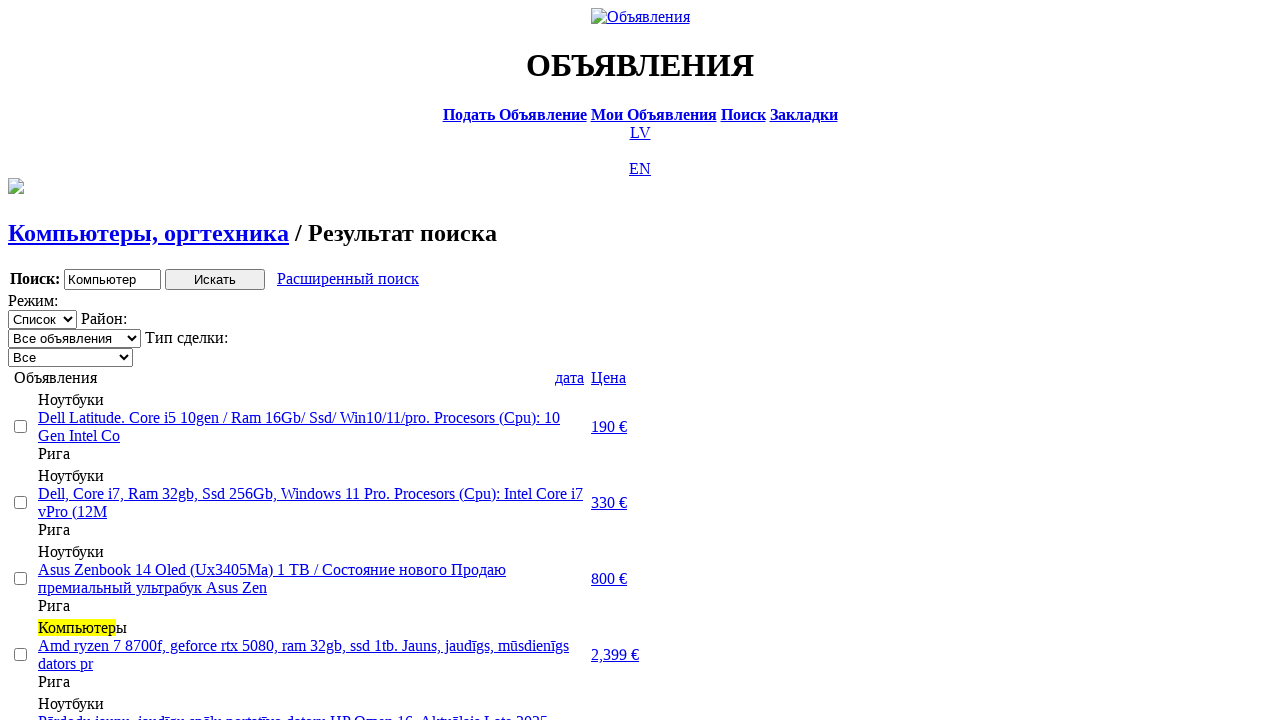

Clicked extended search link at (348, 279) on a.a9a
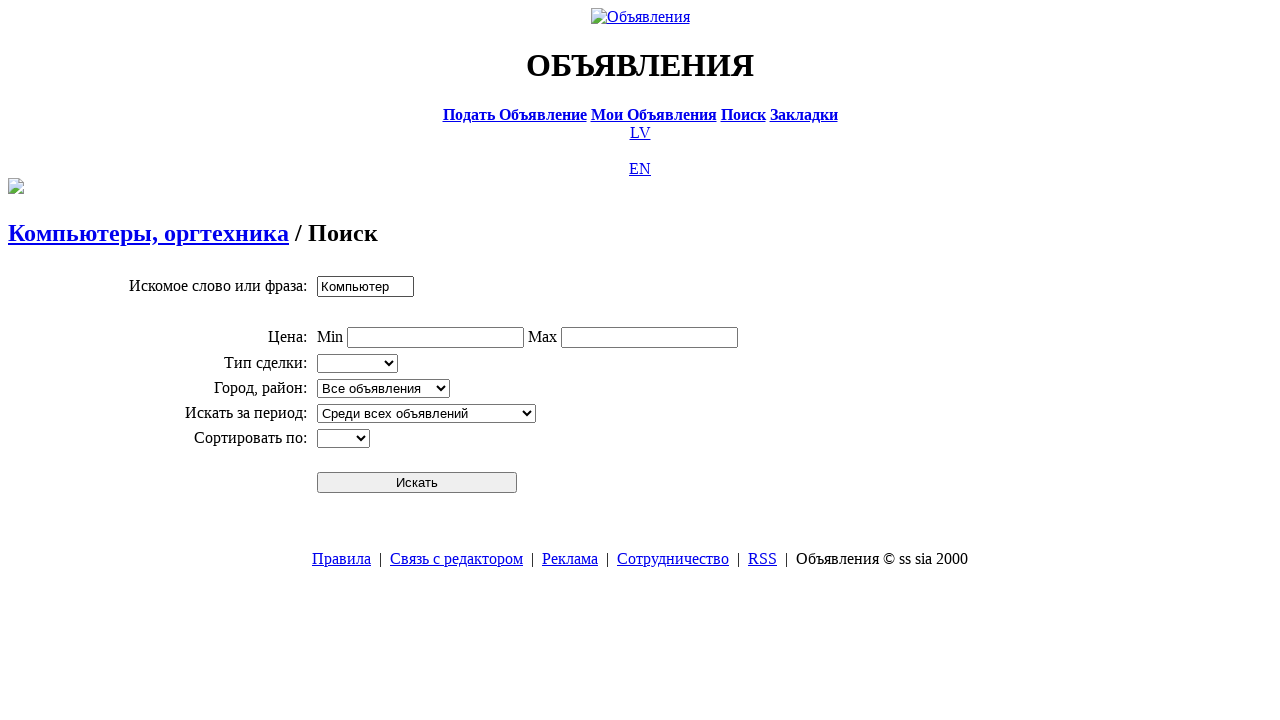

Entered minimum price of 0 on input[name='topt[8][min]']
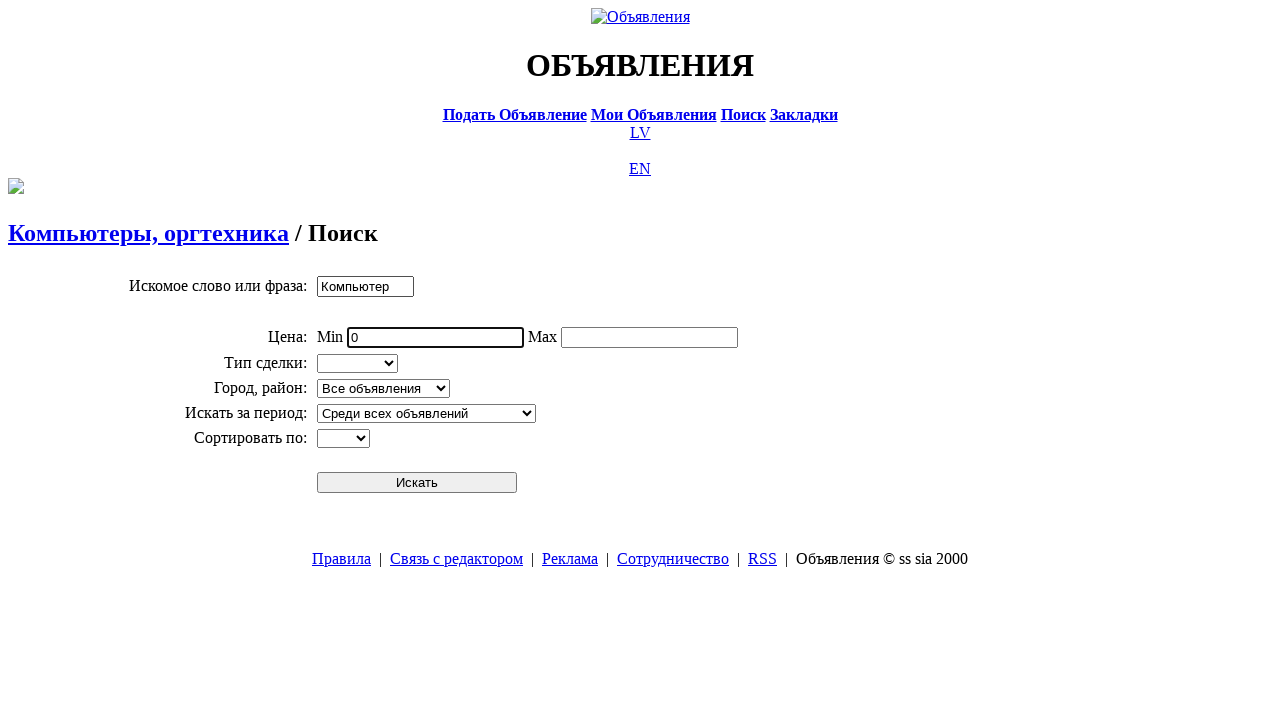

Entered maximum price of 300 on input[name='topt[8][max]']
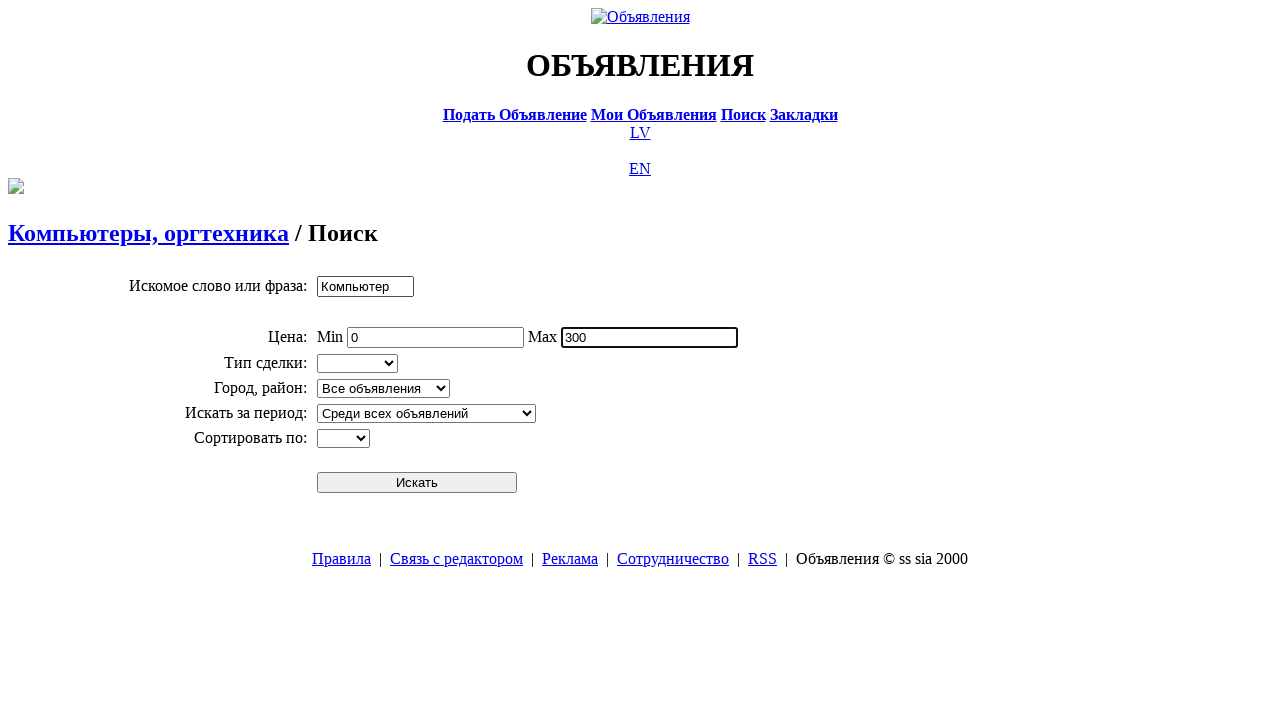

Clicked extended search button at (417, 482) on #sbtn
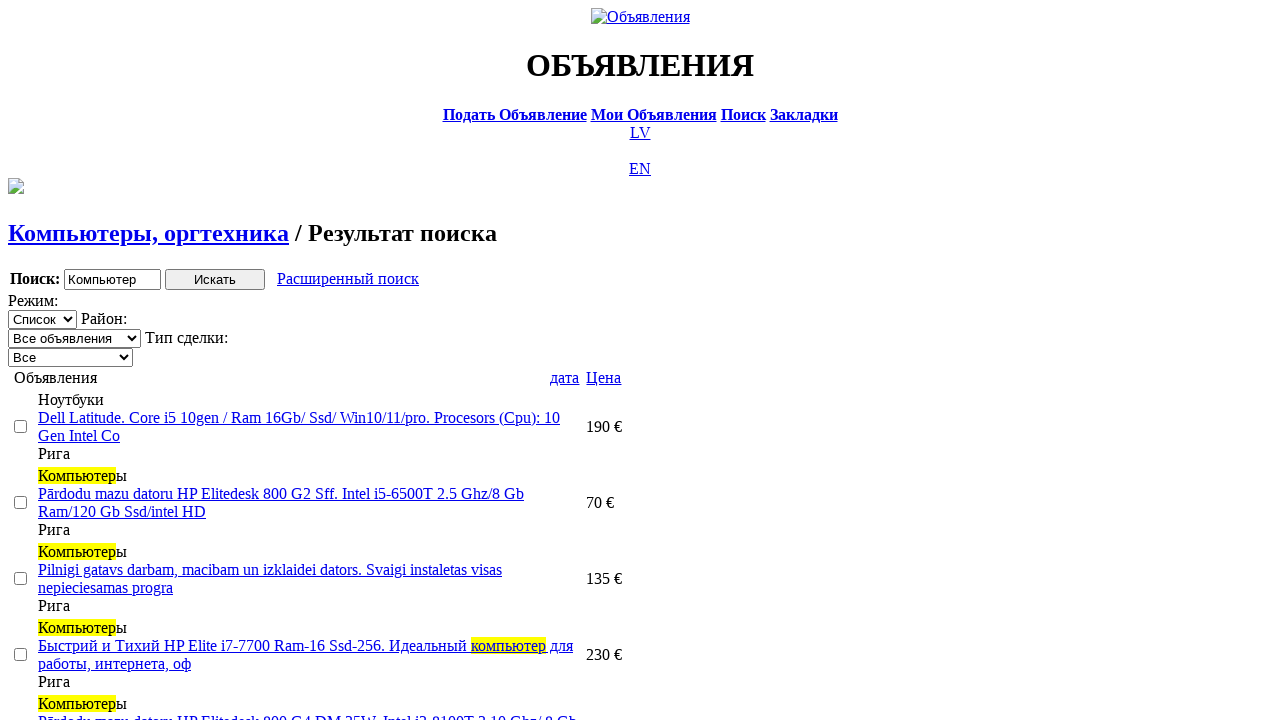

Clicked price column to sort ascending at (604, 377) on text=Цена
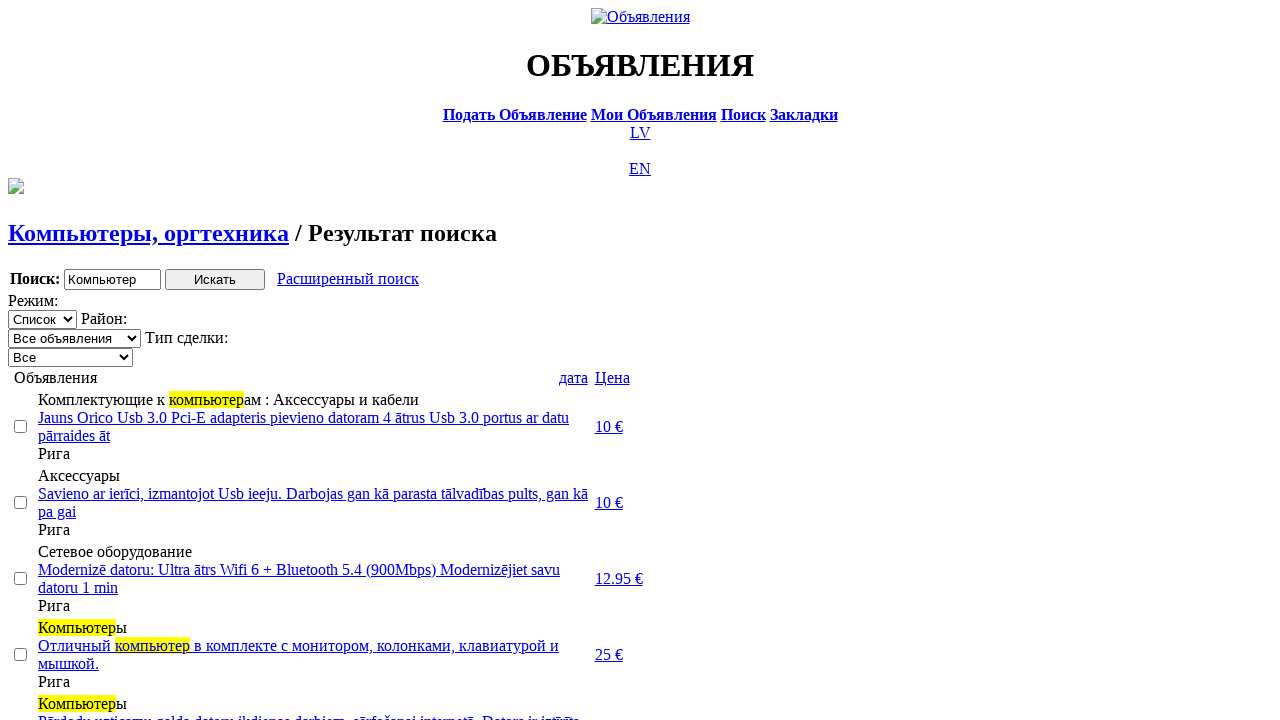

Clicked price column again to sort descending at (612, 377) on text=Цена
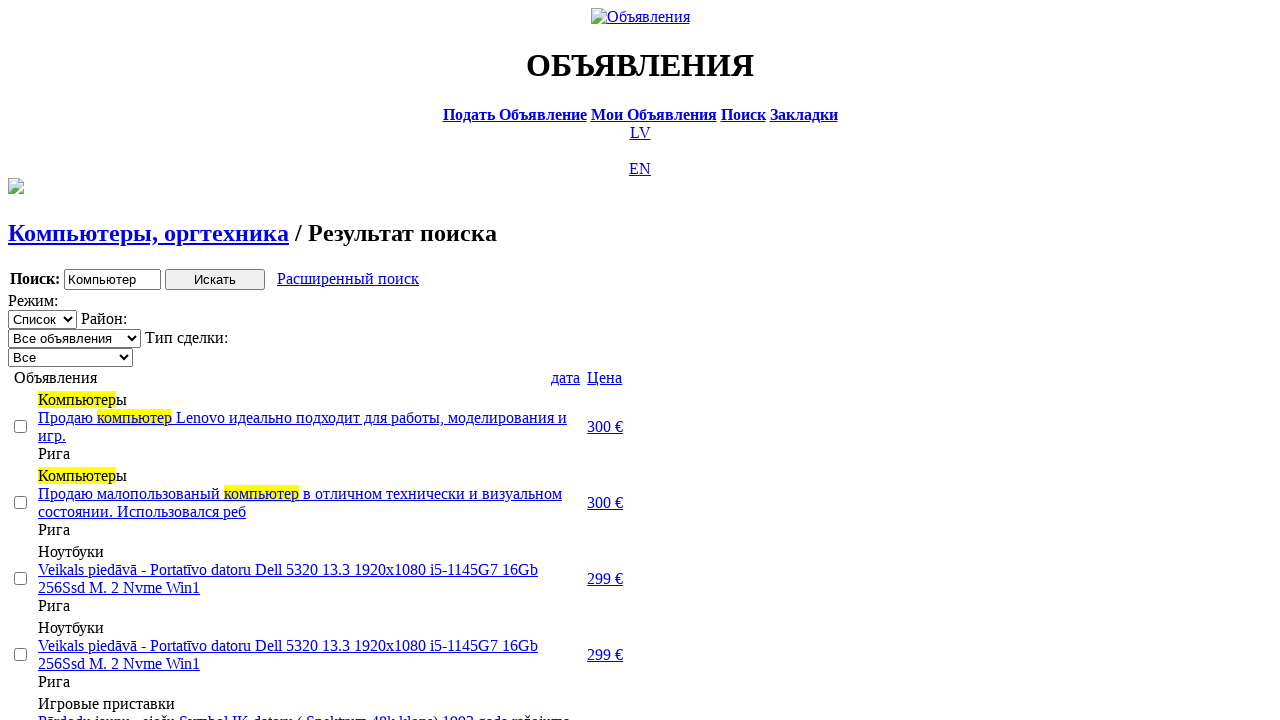

Selected 'Продажа' transaction type on .filter_second_line_dv>span:nth-child(3)>select
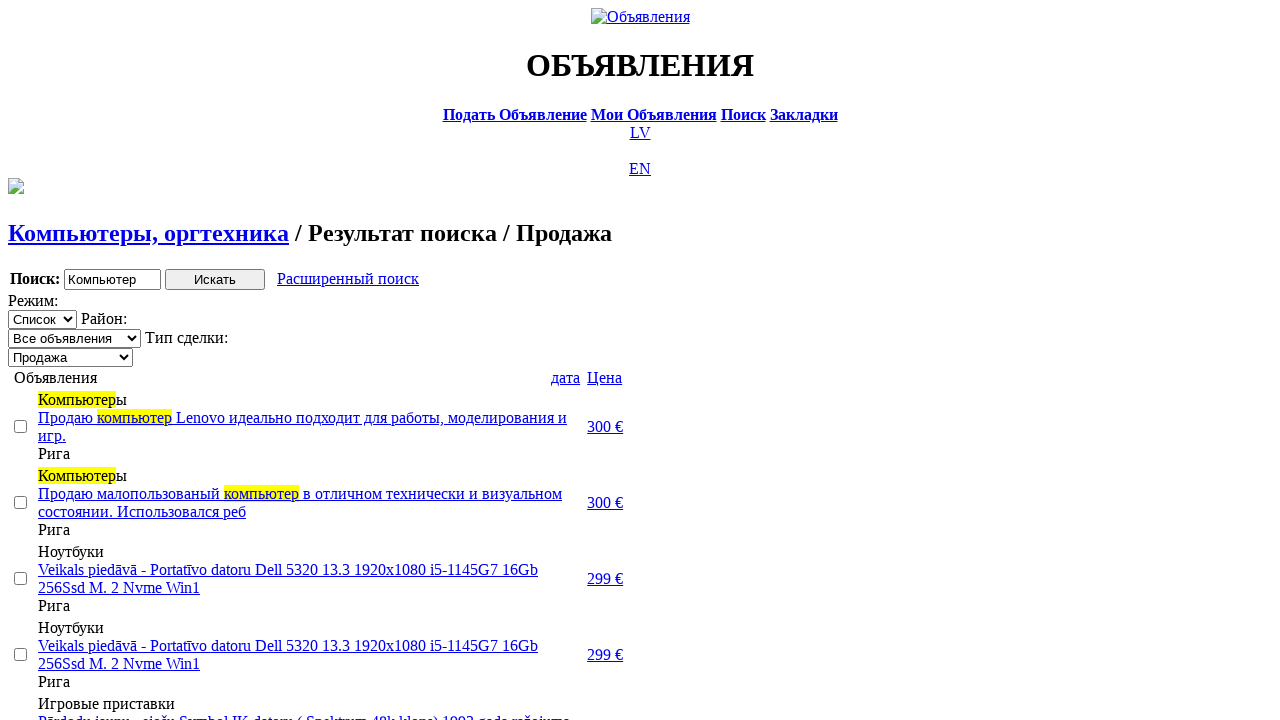

Clicked first checkbox (index 1) at (20, 502) on [type='checkbox'] >> nth=1
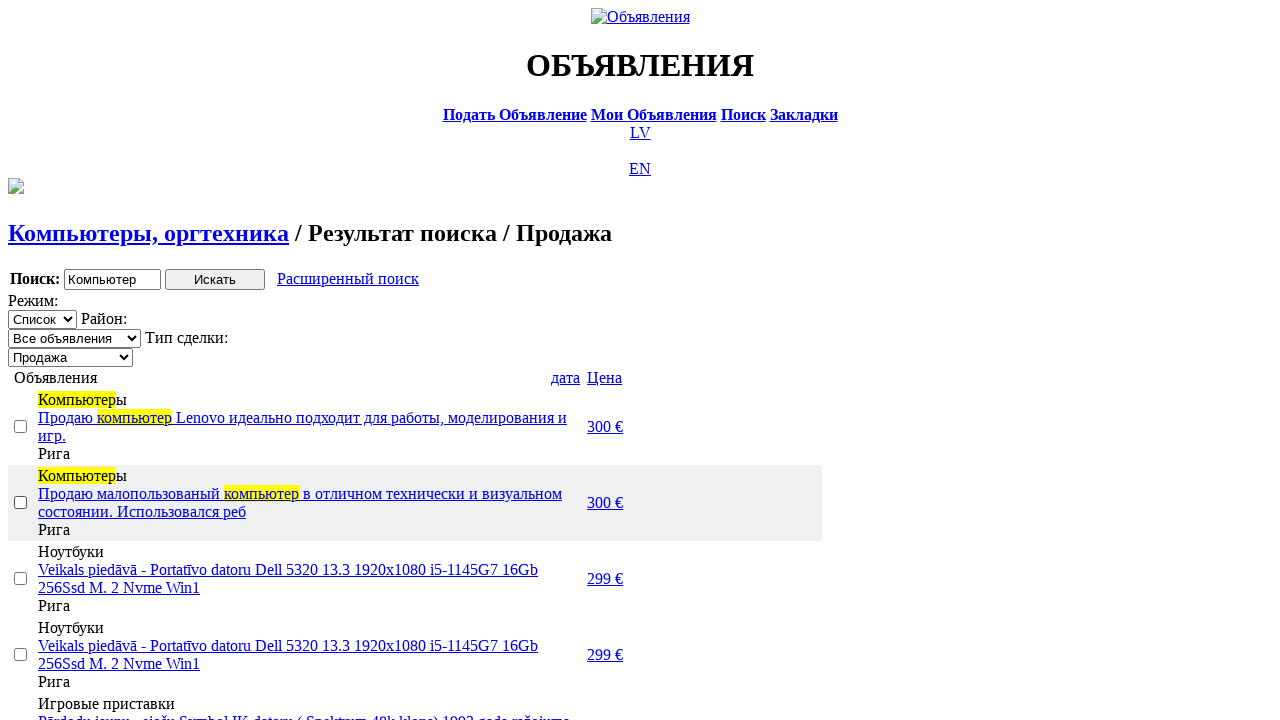

Clicked second checkbox (index 2) at (20, 578) on [type='checkbox'] >> nth=2
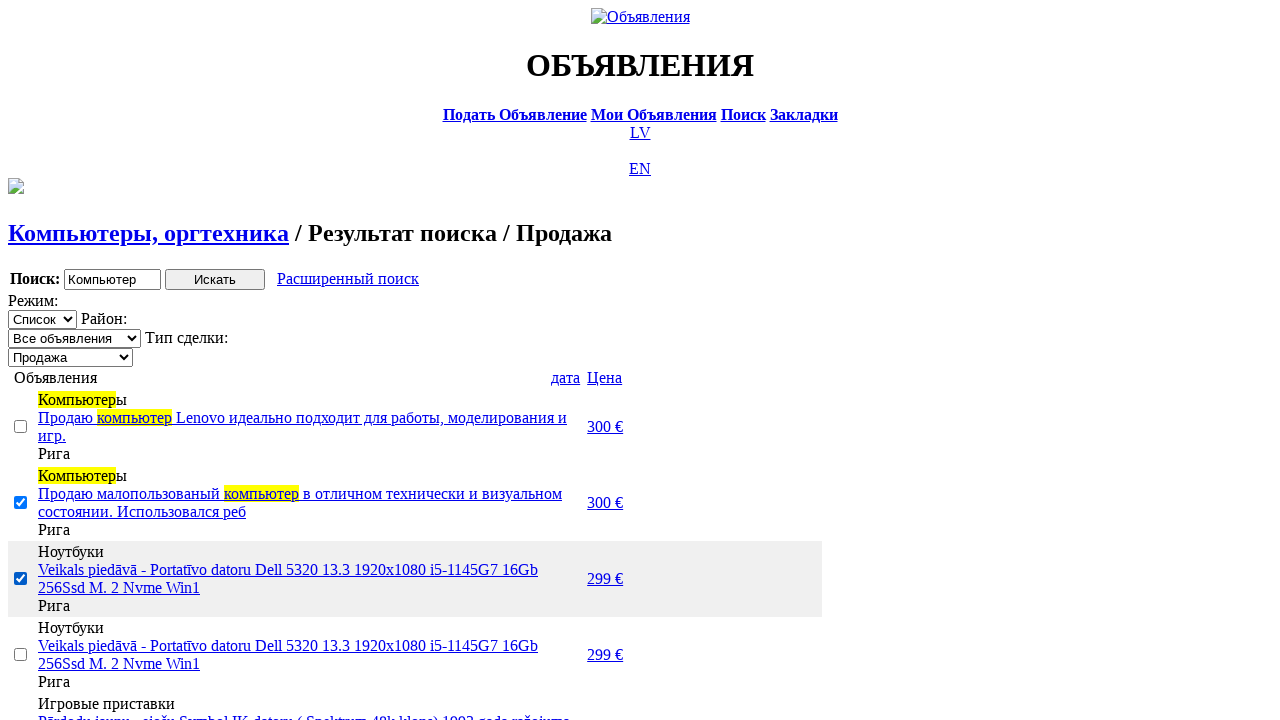

Clicked third checkbox (index 4) at (20, 360) on [type='checkbox'] >> nth=4
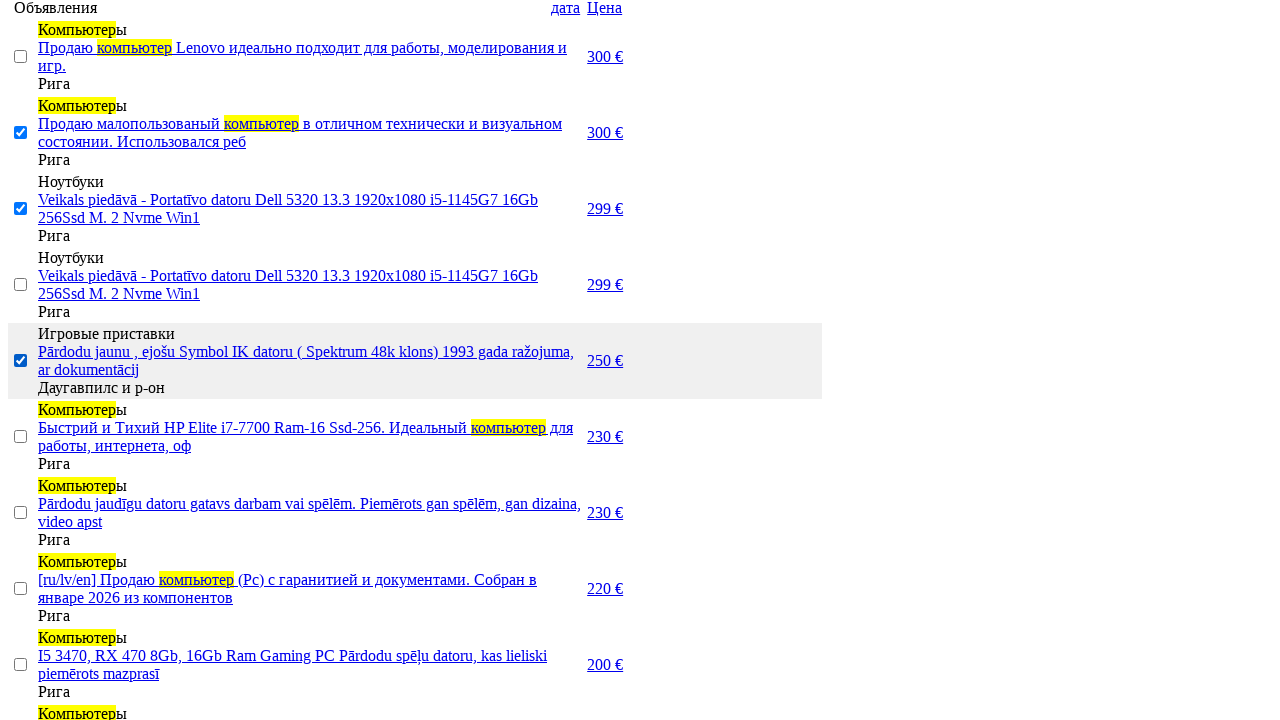

Pressed End key to scroll to bottom
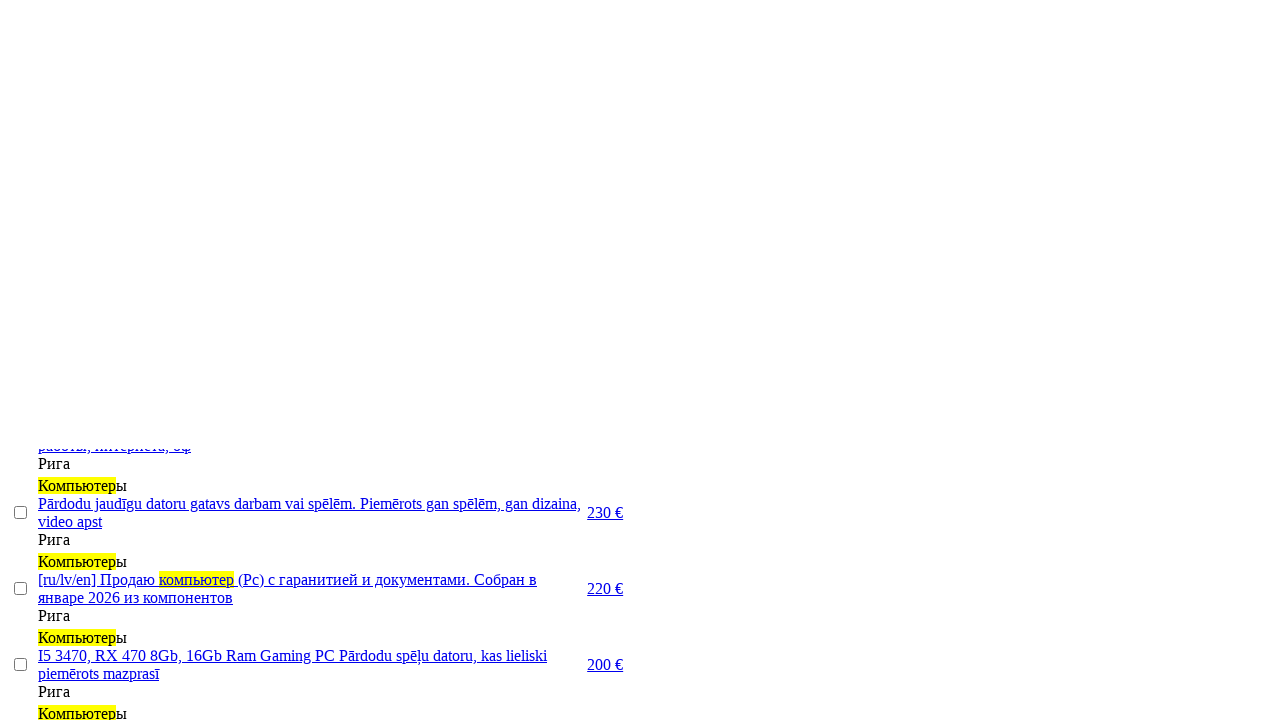

Clicked 'show selected' link to display only selected ads at (124, 227) on #show_selected_a
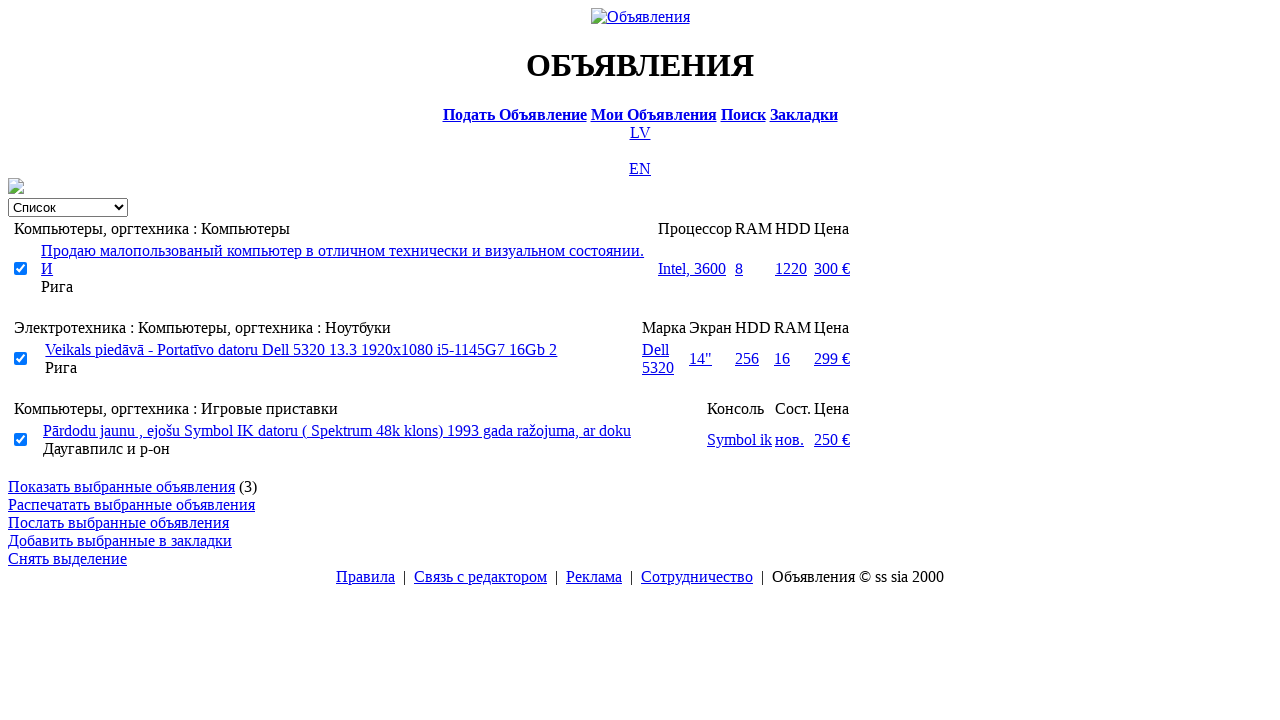

Filtered results loaded, verified checkboxes are present
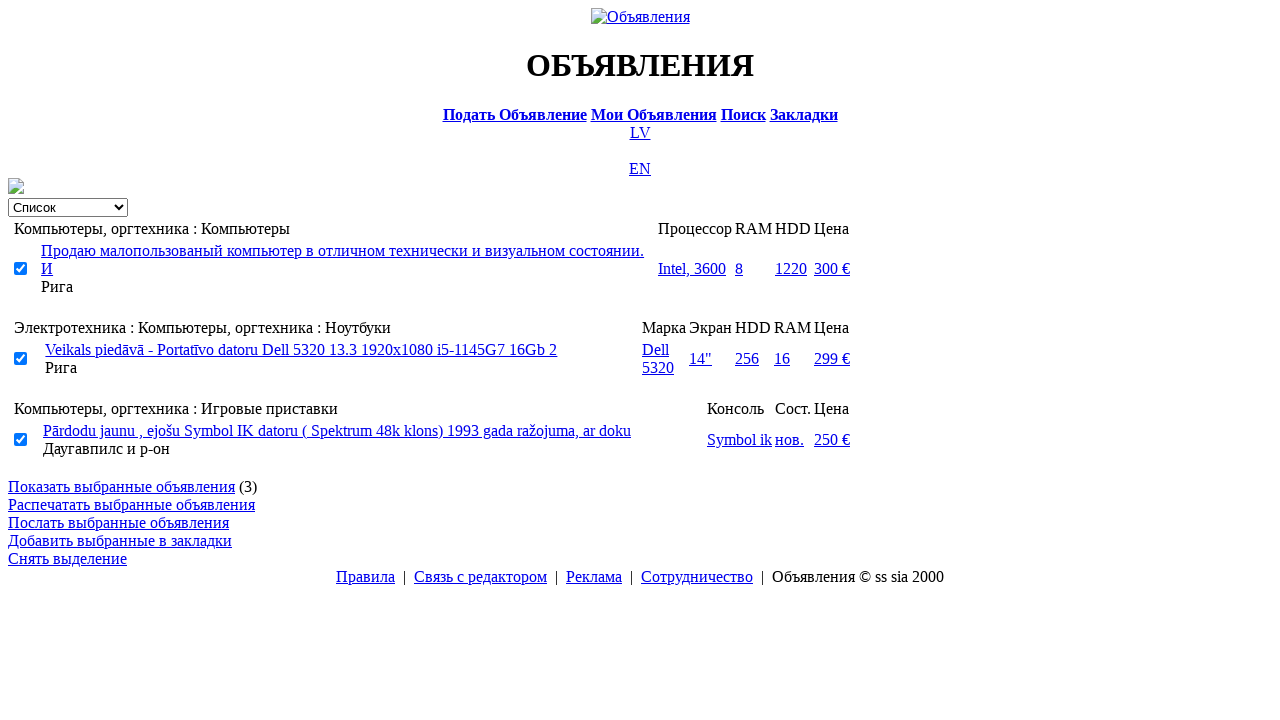

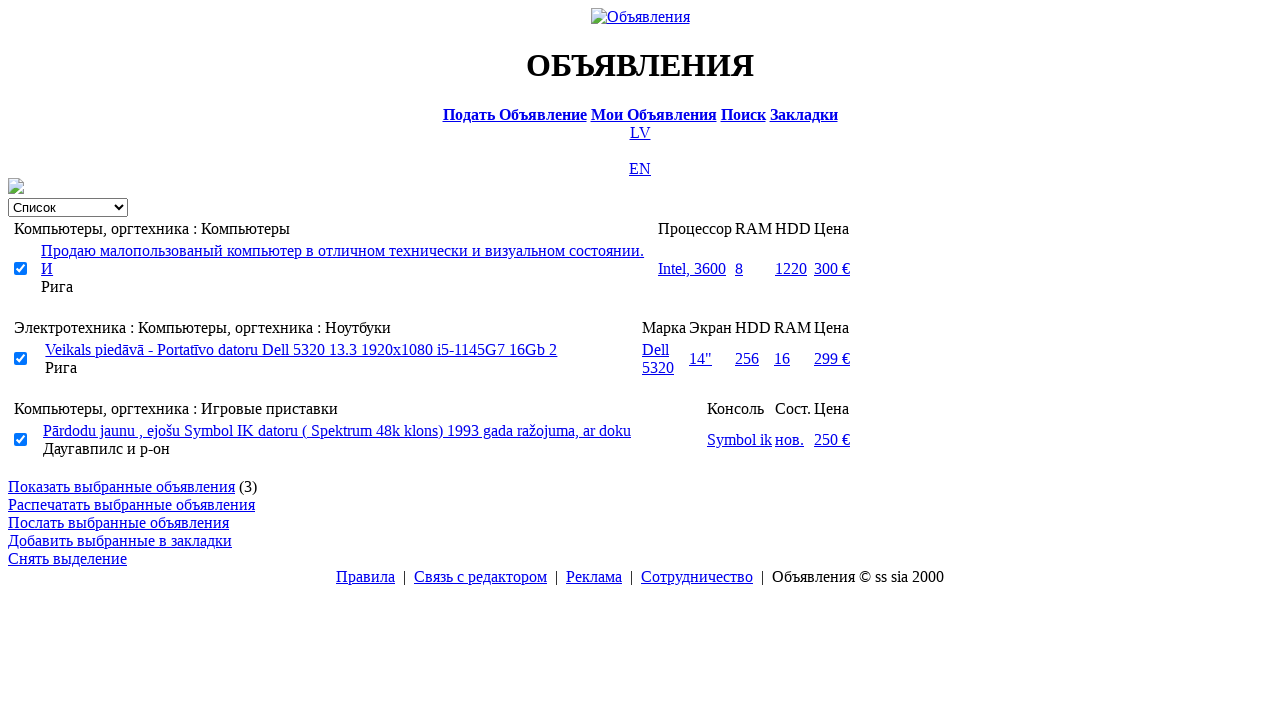